Tests the text box form by filling in user name, email, and addresses, then submitting and verifying the output displays the entered data

Starting URL: https://demoqa.com/

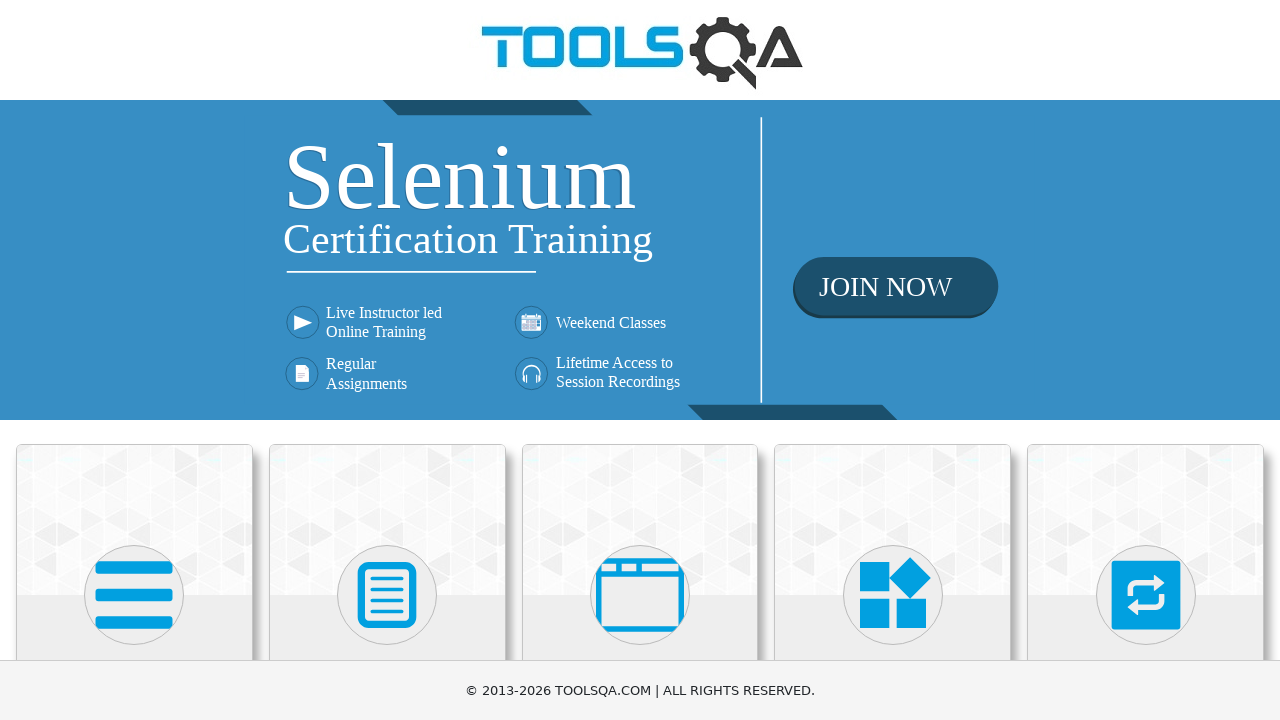

Clicked on Elements card at (134, 360) on xpath=//*[contains(h5,'Elements')]
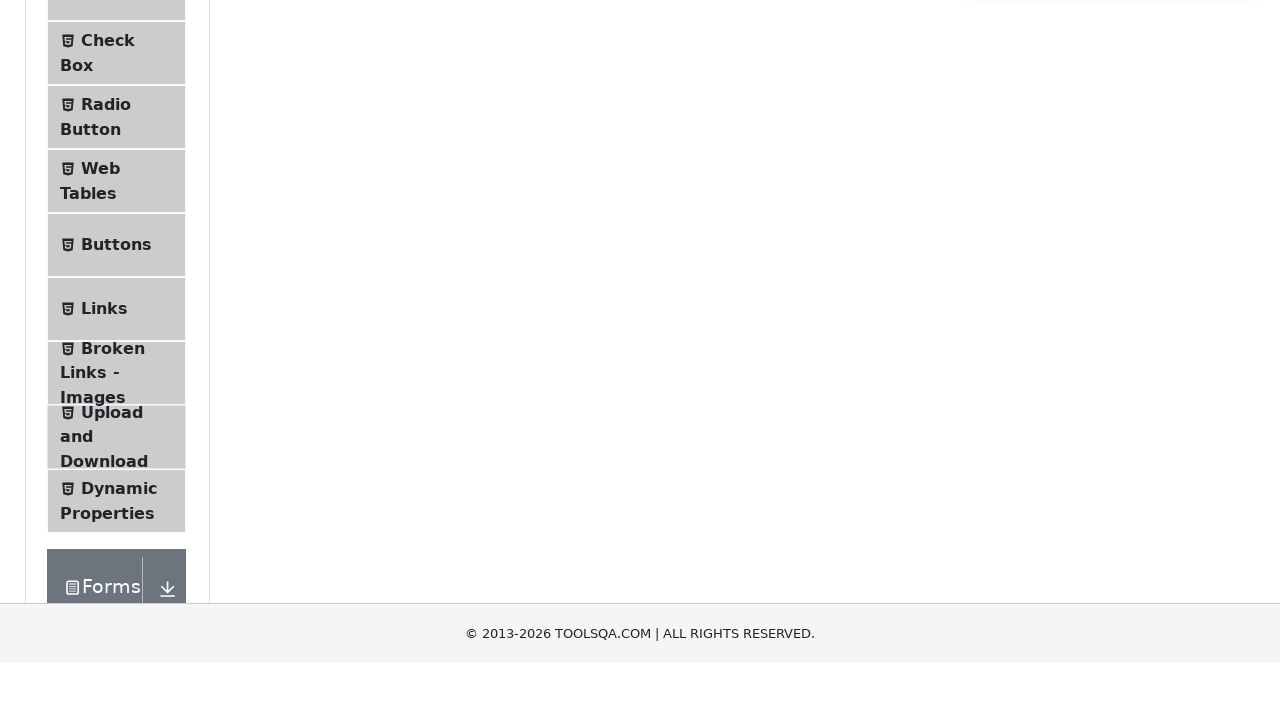

Clicked on Text Box menu item at (116, 261) on #item-0.btn.btn-light
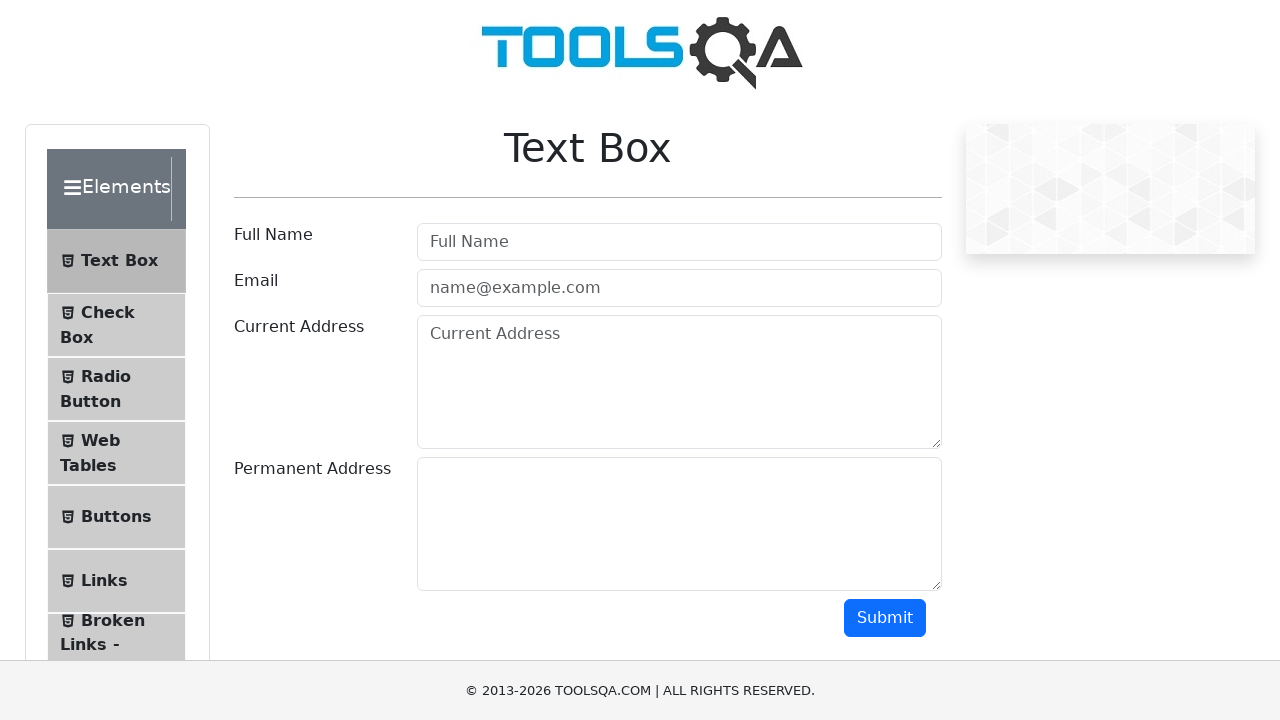

Filled user name field with 'JohnDoe87' on #userName
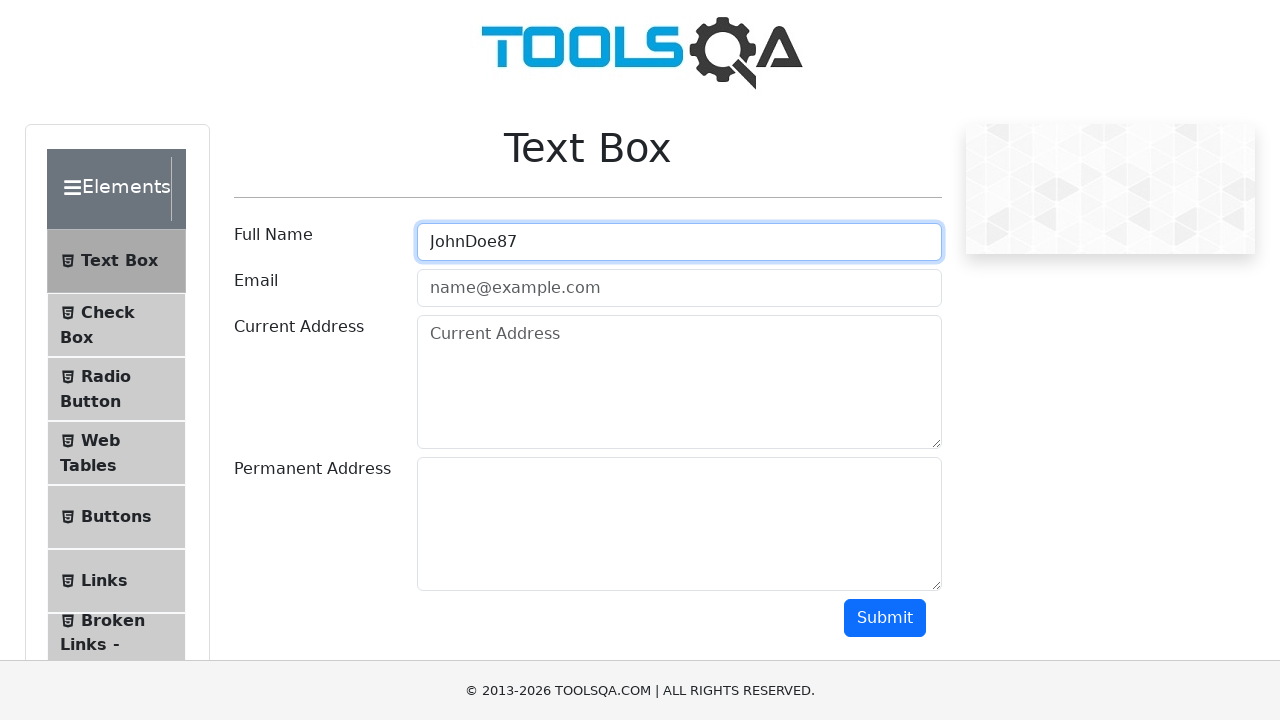

Filled user email field with 'johndoe87@testmail.com' on #userEmail
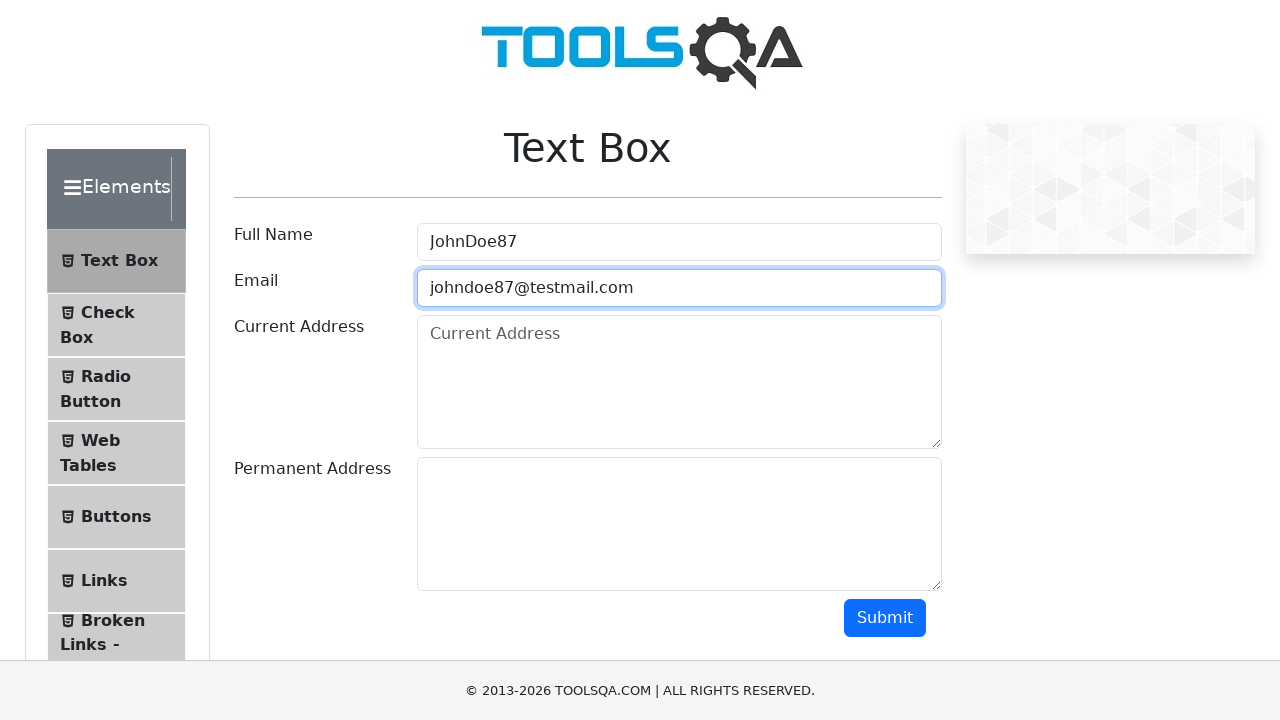

Filled current address field with '123 Main Street, Apt 4B' on #currentAddress
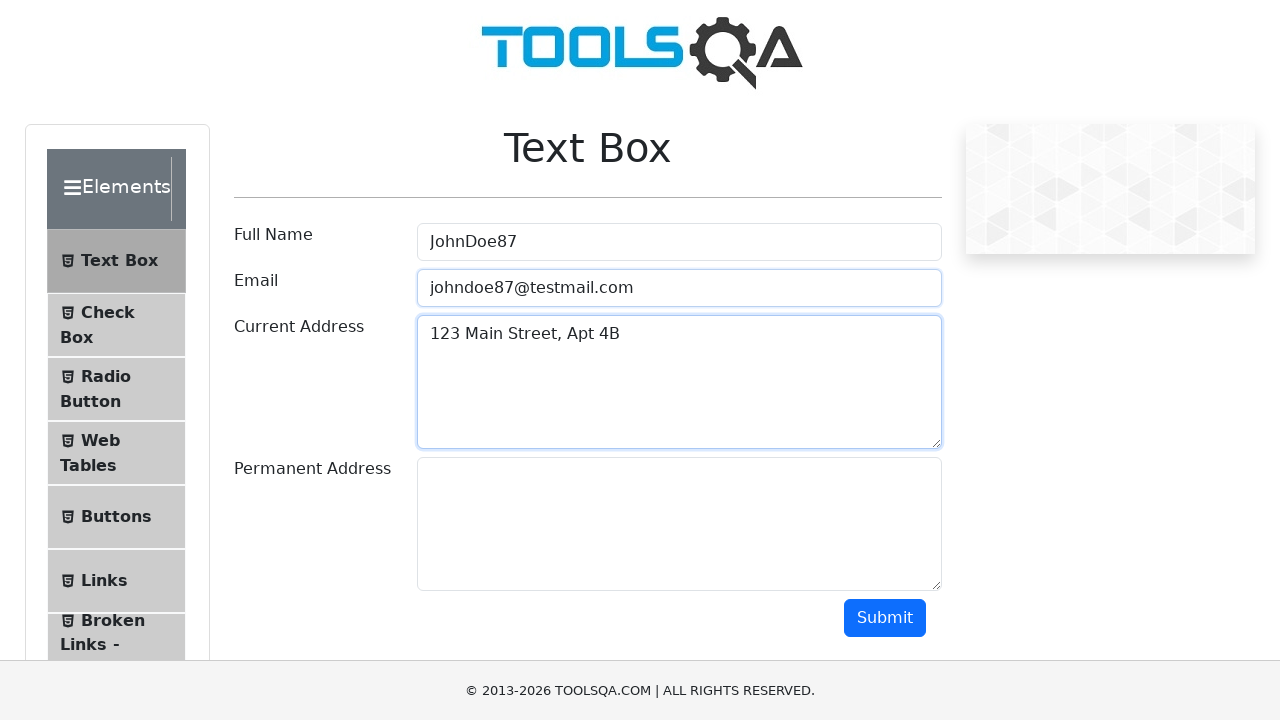

Filled permanent address field with '456 Oak Avenue, Suite 100' on #permanentAddress
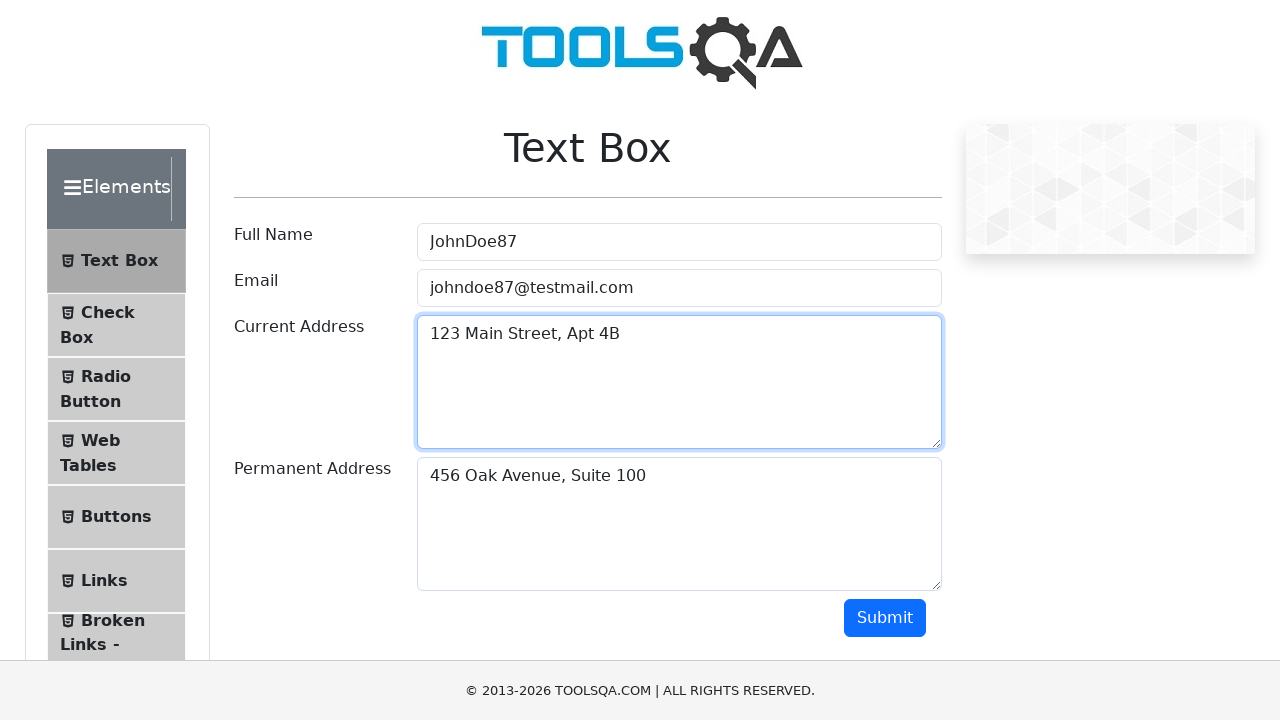

Clicked submit button at (885, 618) on #submit
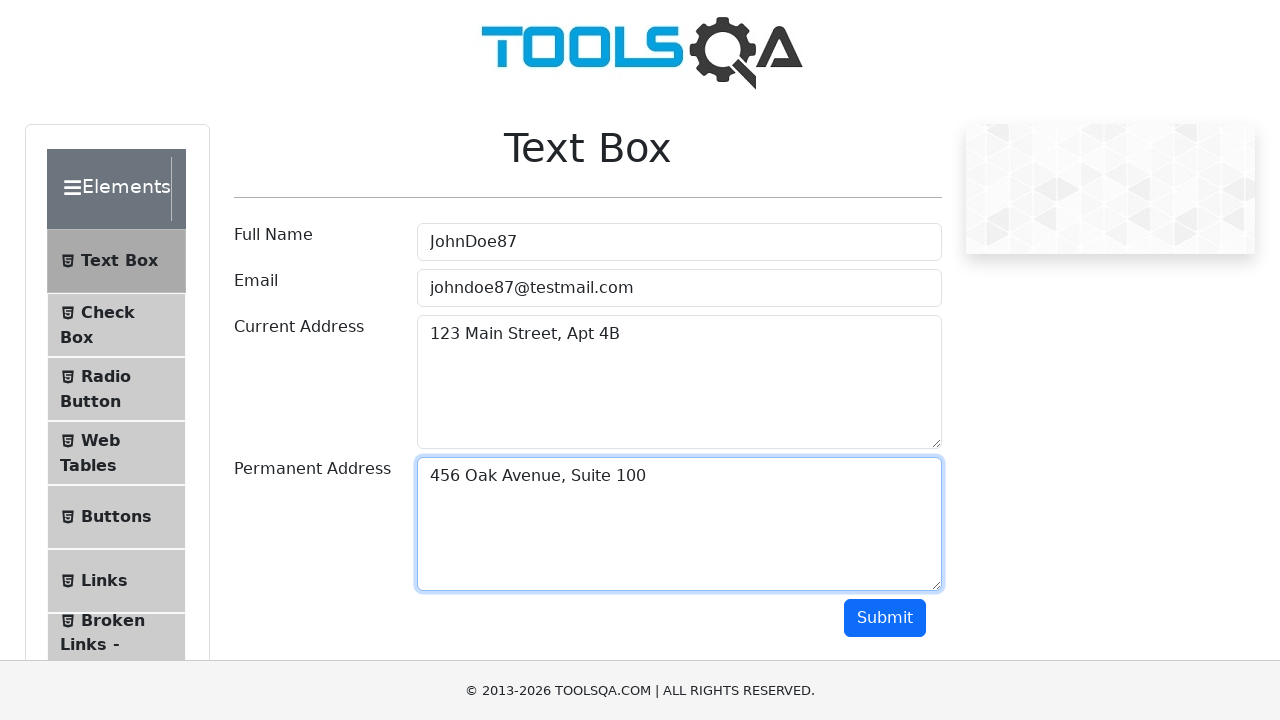

Output section loaded
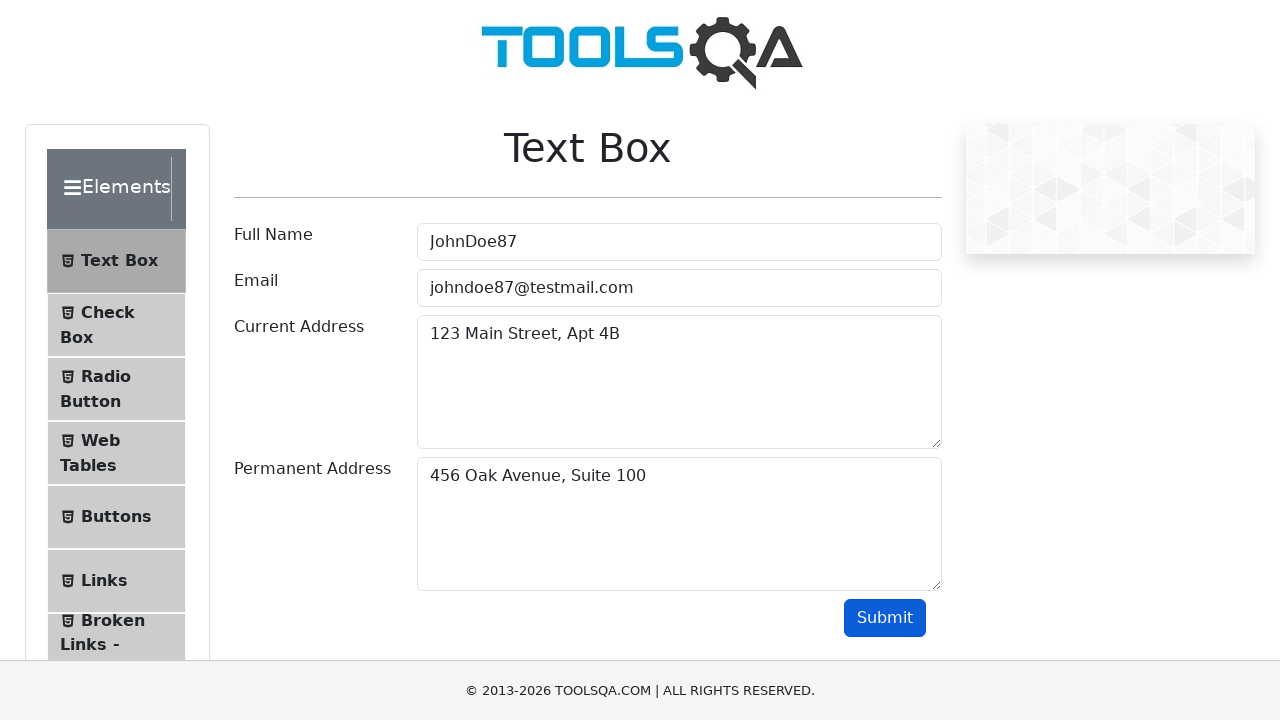

Retrieved output text from form submission
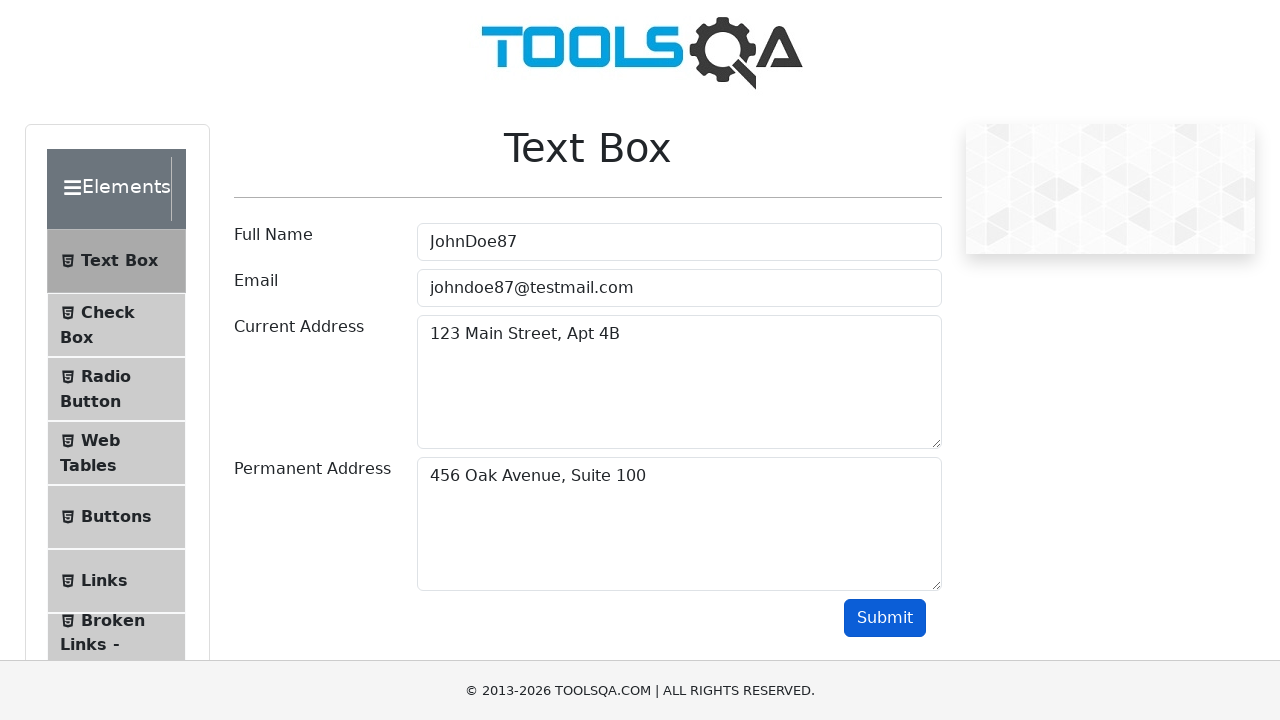

Verified user name 'JohnDoe87' is present in output
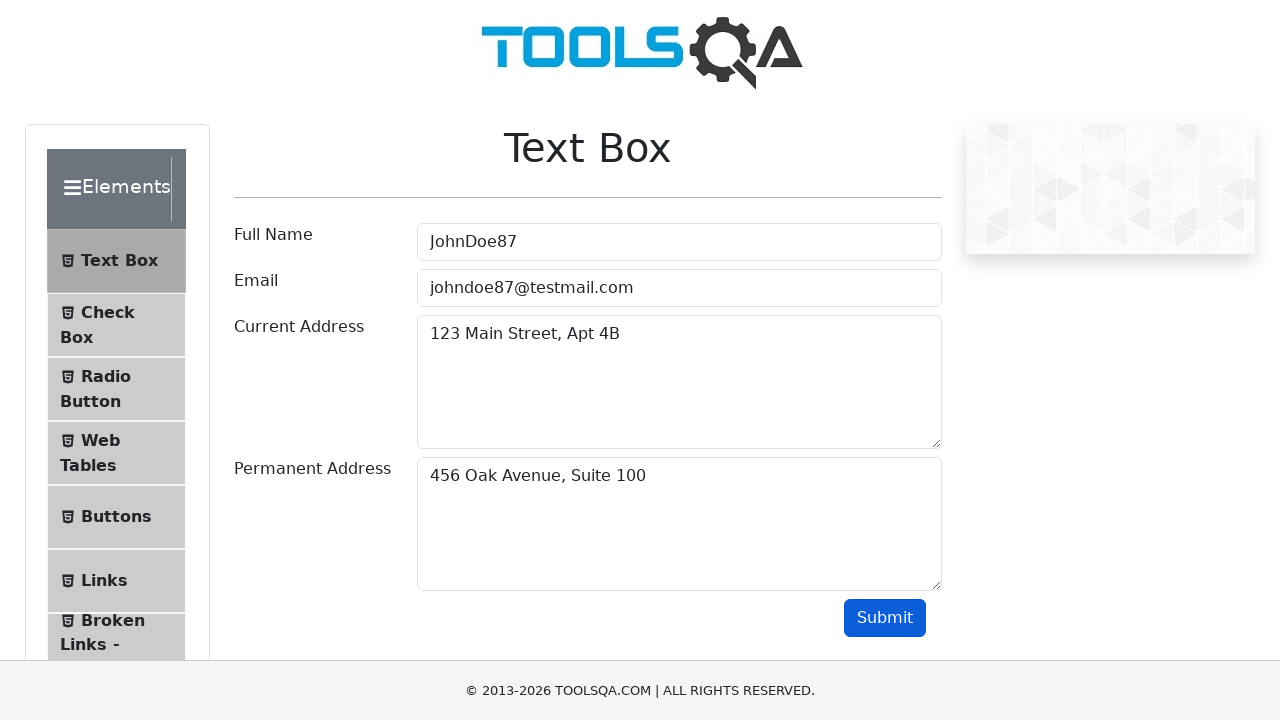

Verified user email 'johndoe87@testmail.com' is present in output
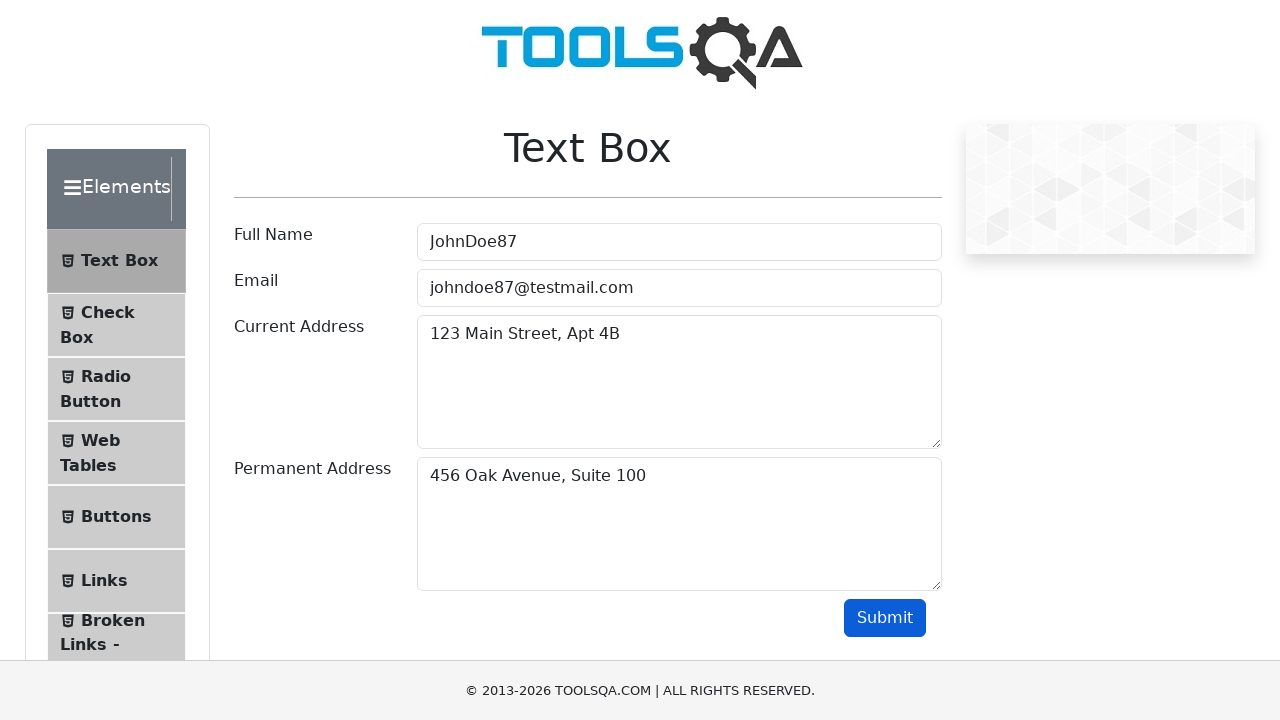

Verified current address '123 Main Street, Apt 4B' is present in output
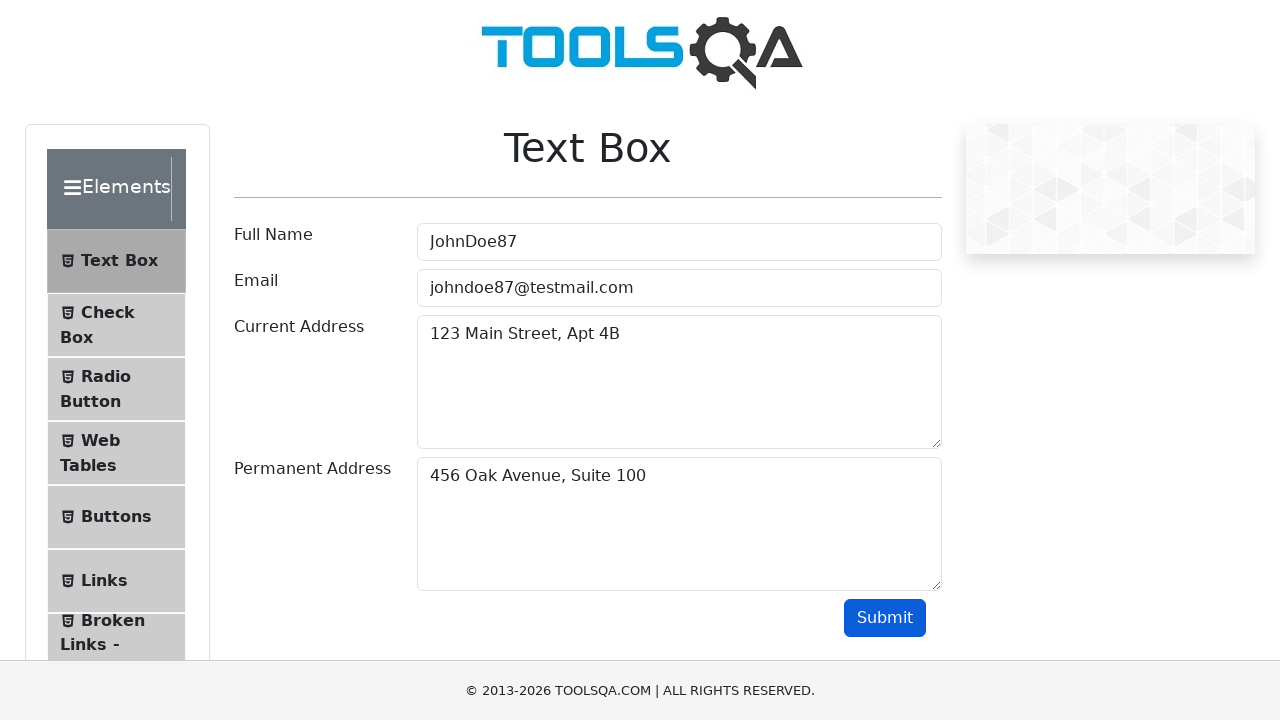

Verified permanent address '456 Oak Avenue, Suite 100' is present in output
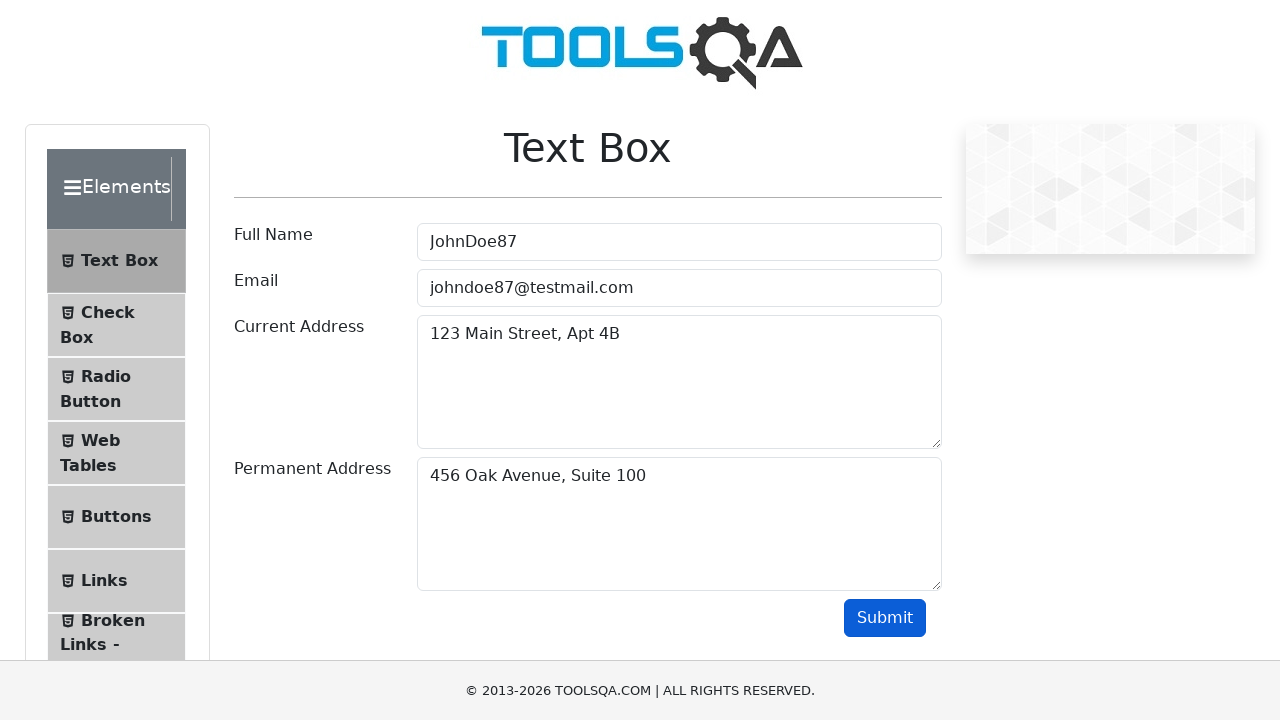

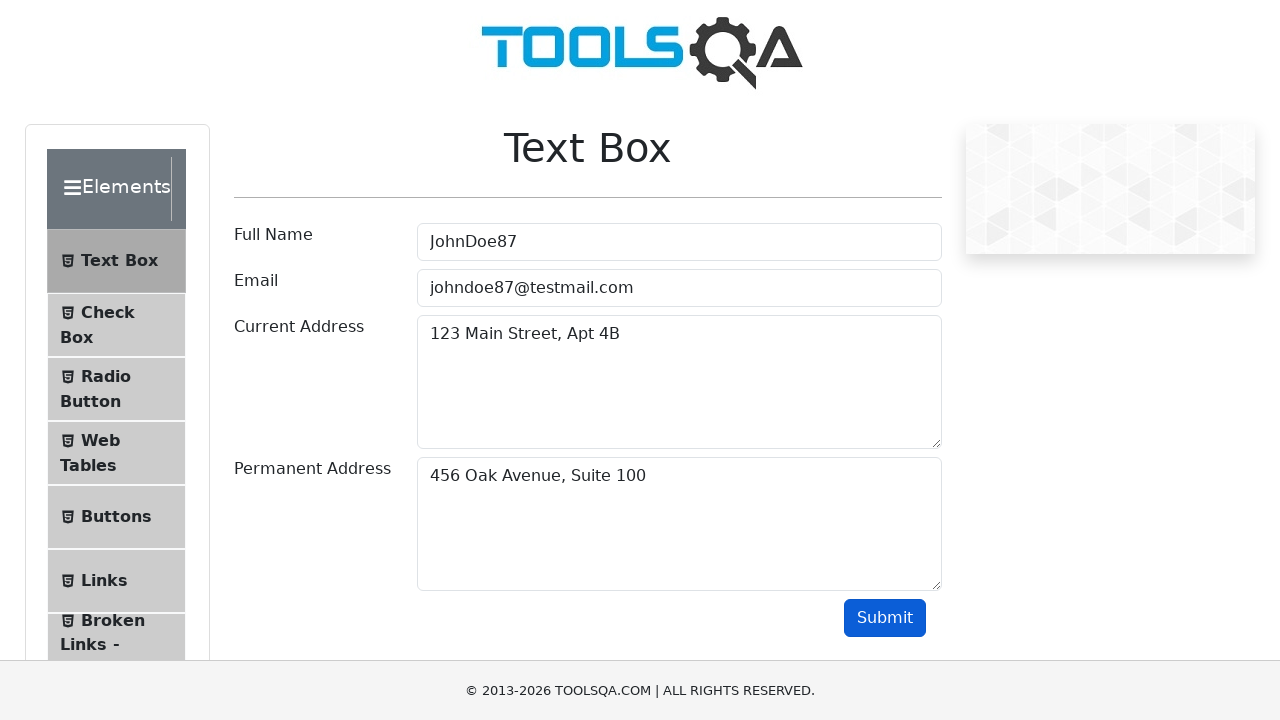